Tests the Text Box form on DemoQA by filling in full name, email (with validation testing), current address, and permanent address fields, then submitting the form.

Starting URL: https://demoqa.com

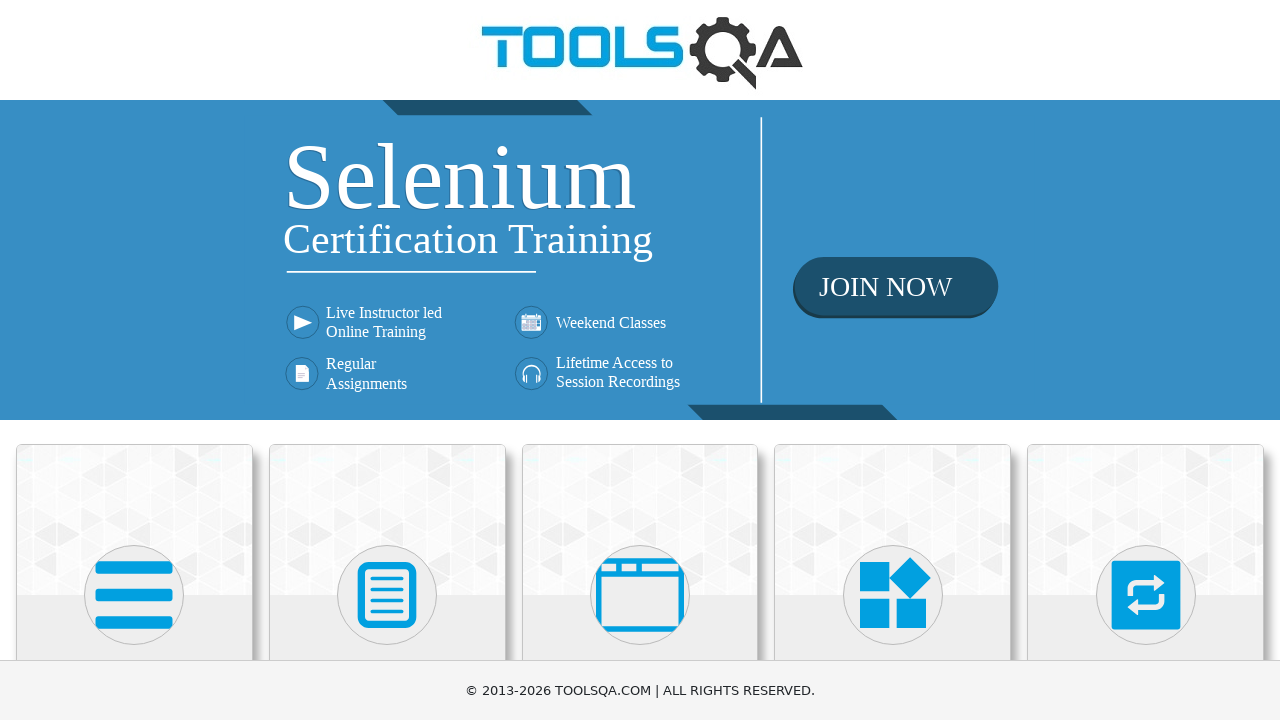

Clicked on Elements menu avatar at (134, 595) on (//div[@class='avatar mx-auto white'])[1]
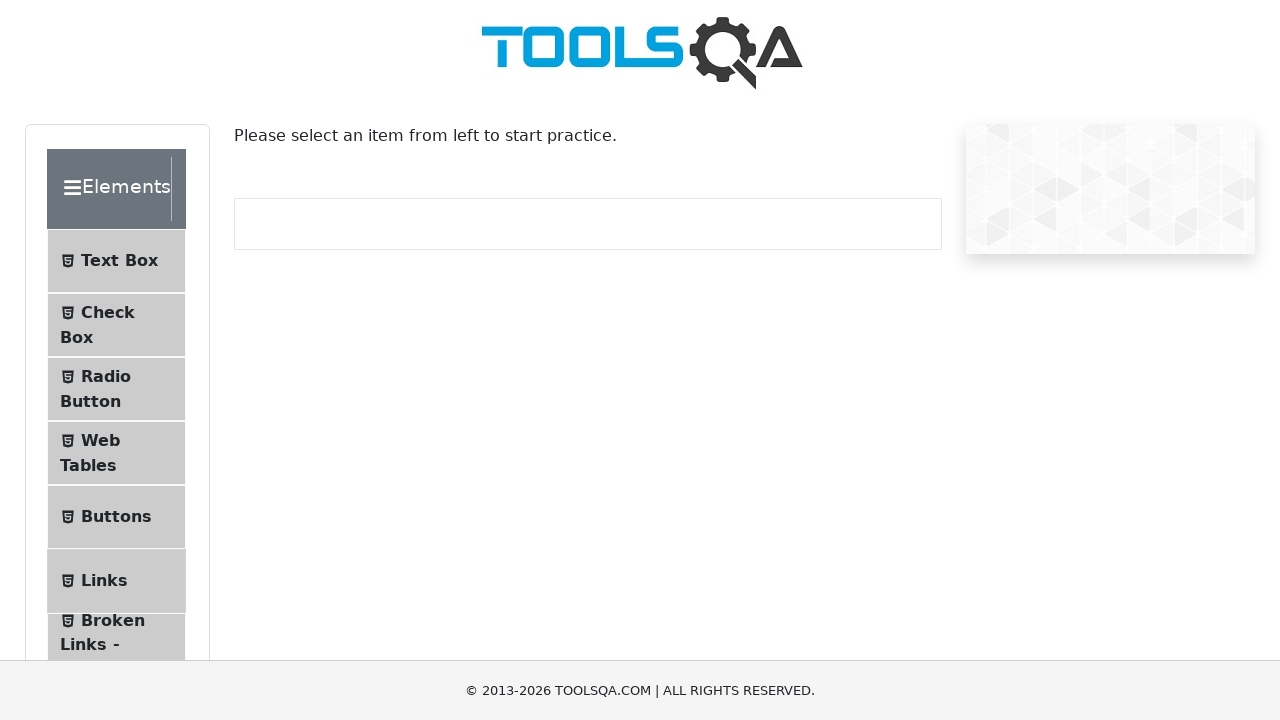

Clicked on Text Box sub-menu at (116, 261) on #item-0
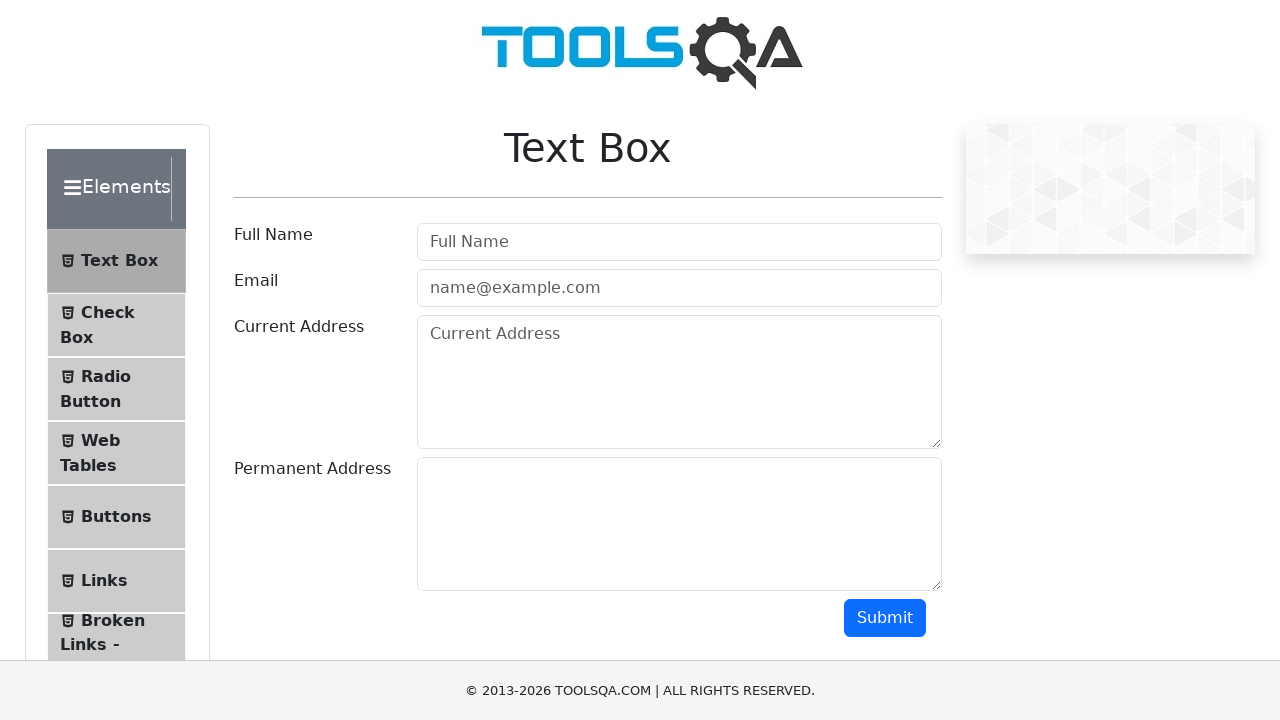

Scrolled down to reveal form
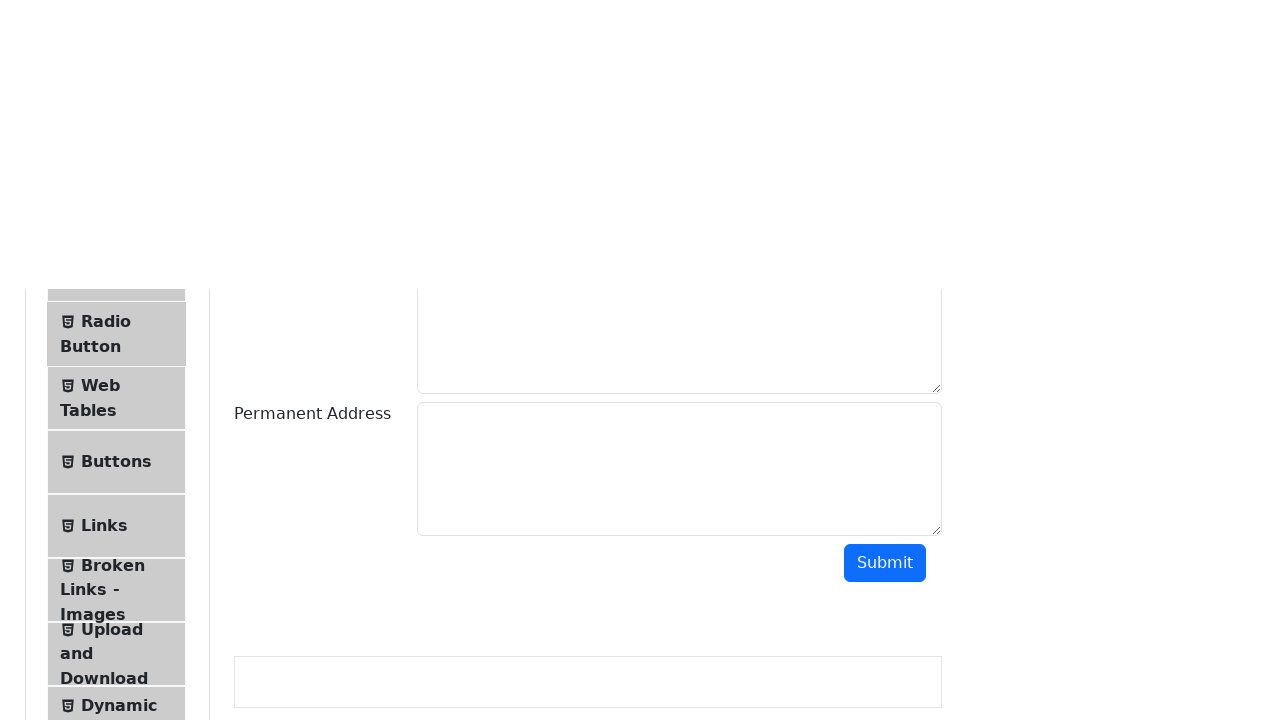

Filled full name field with 'FullNameTest' on #userName
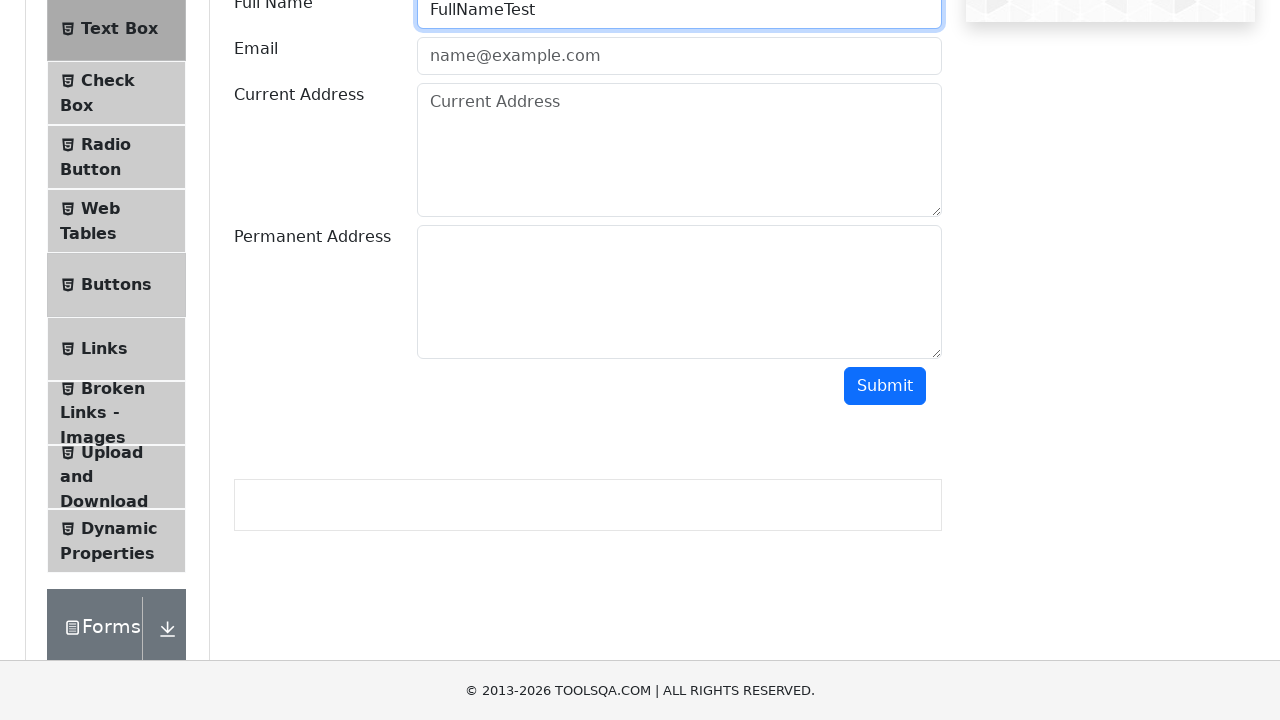

Filled email field with invalid format 'EmailTest' on #userEmail
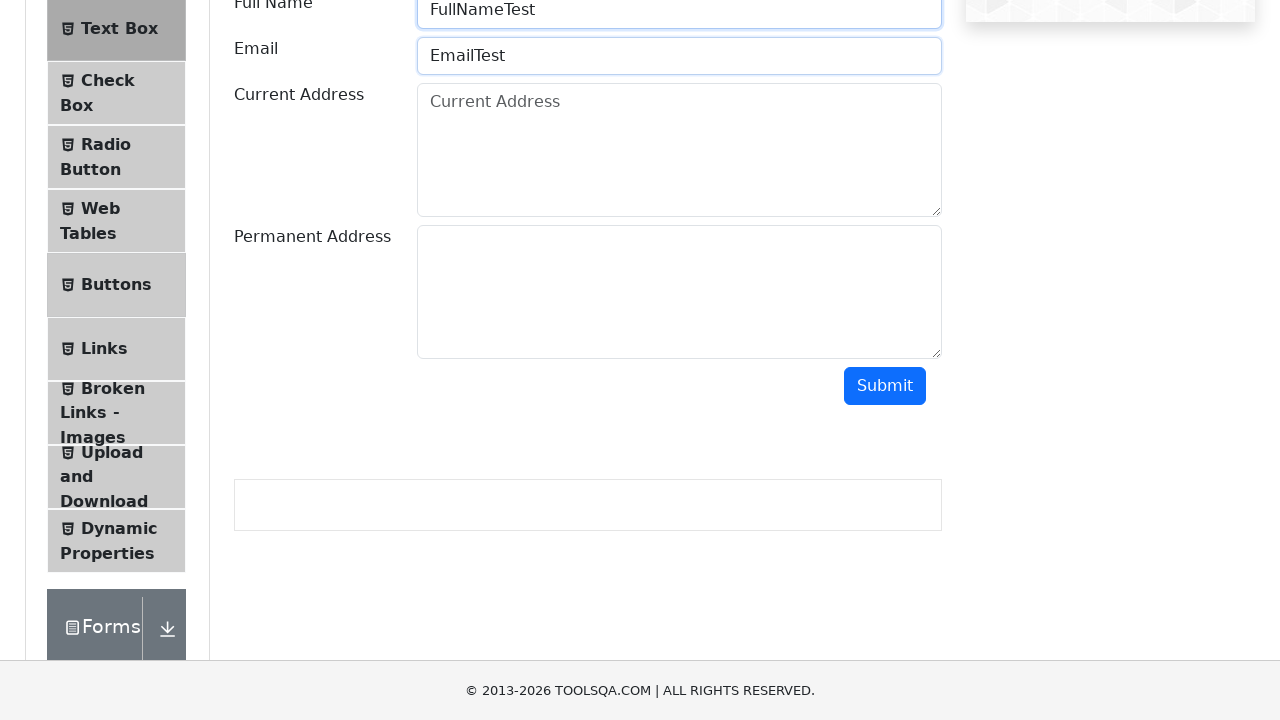

Clicked submit with invalid email format at (885, 386) on #submit
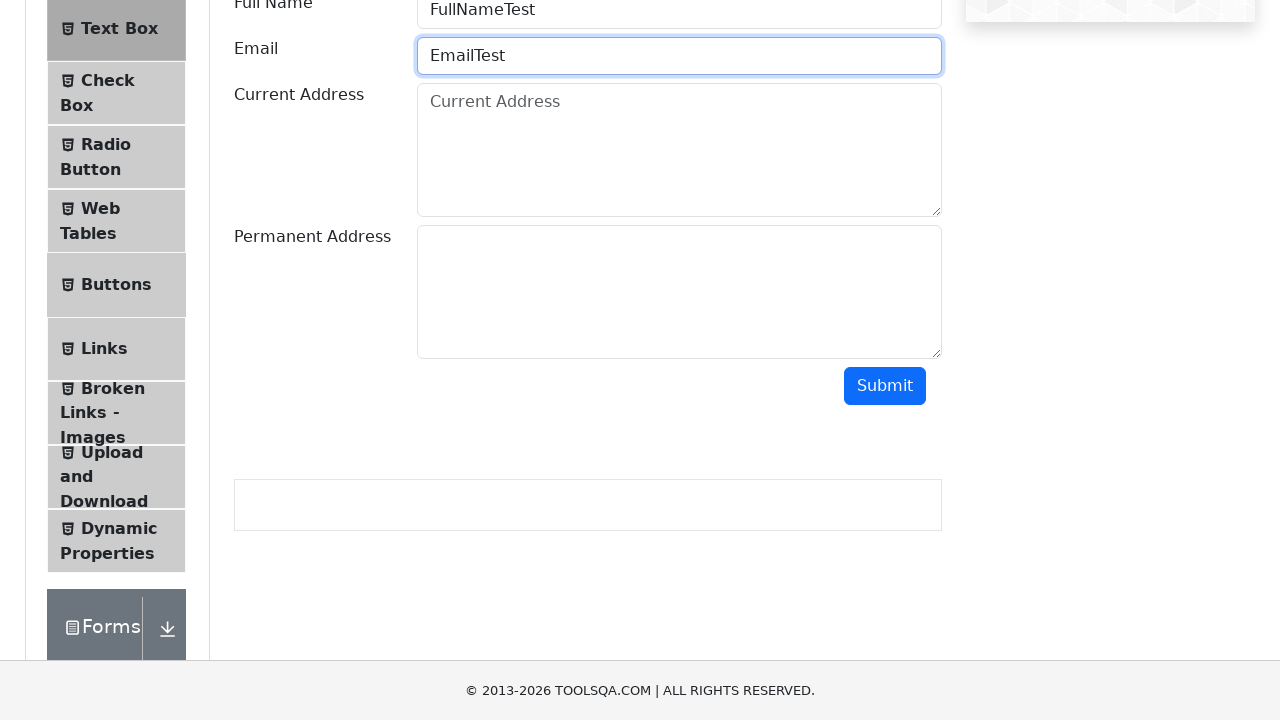

Cleared email field on #userEmail
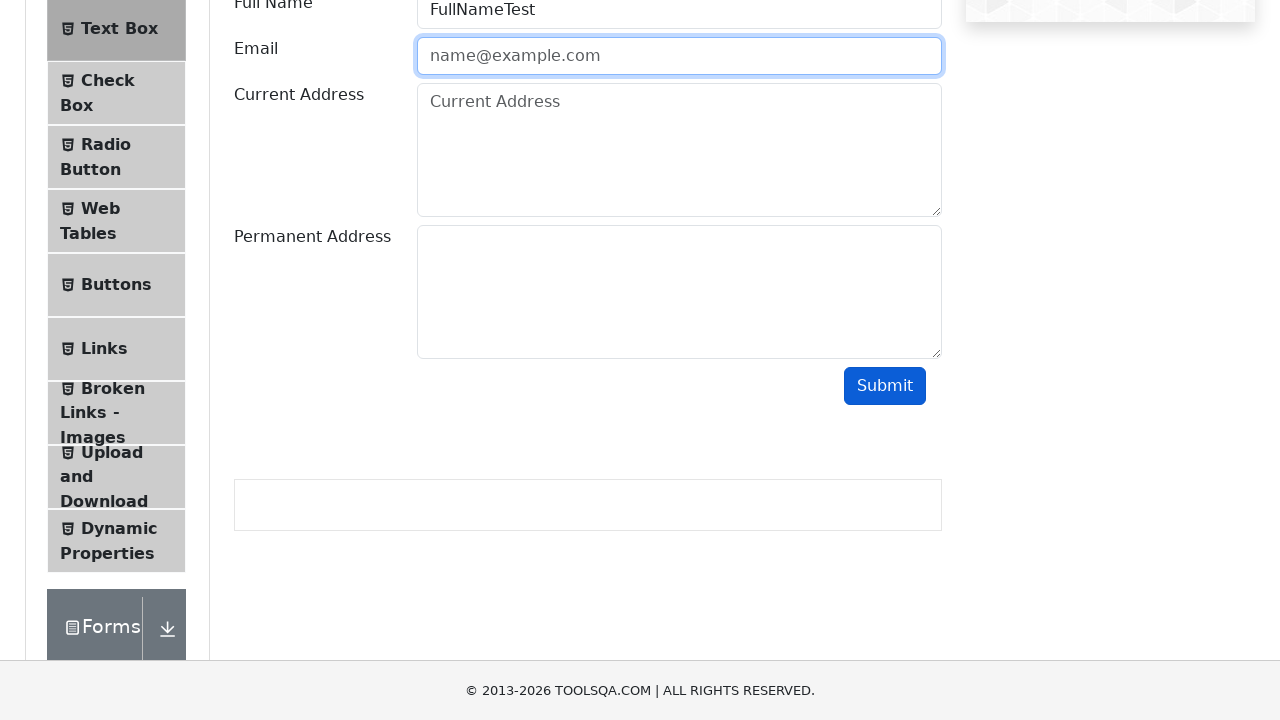

Filled email field with partial format 'EmailTest@' on #userEmail
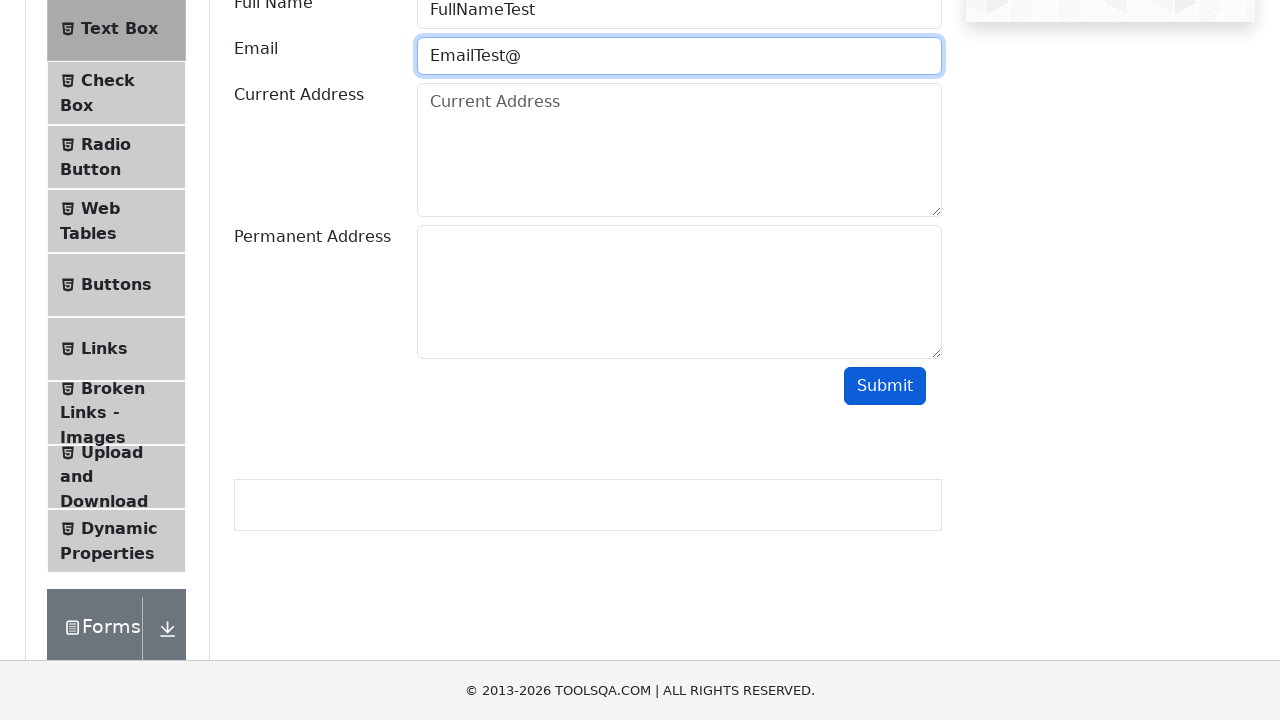

Clicked submit with partial email format (domain missing TLD) at (885, 386) on #submit
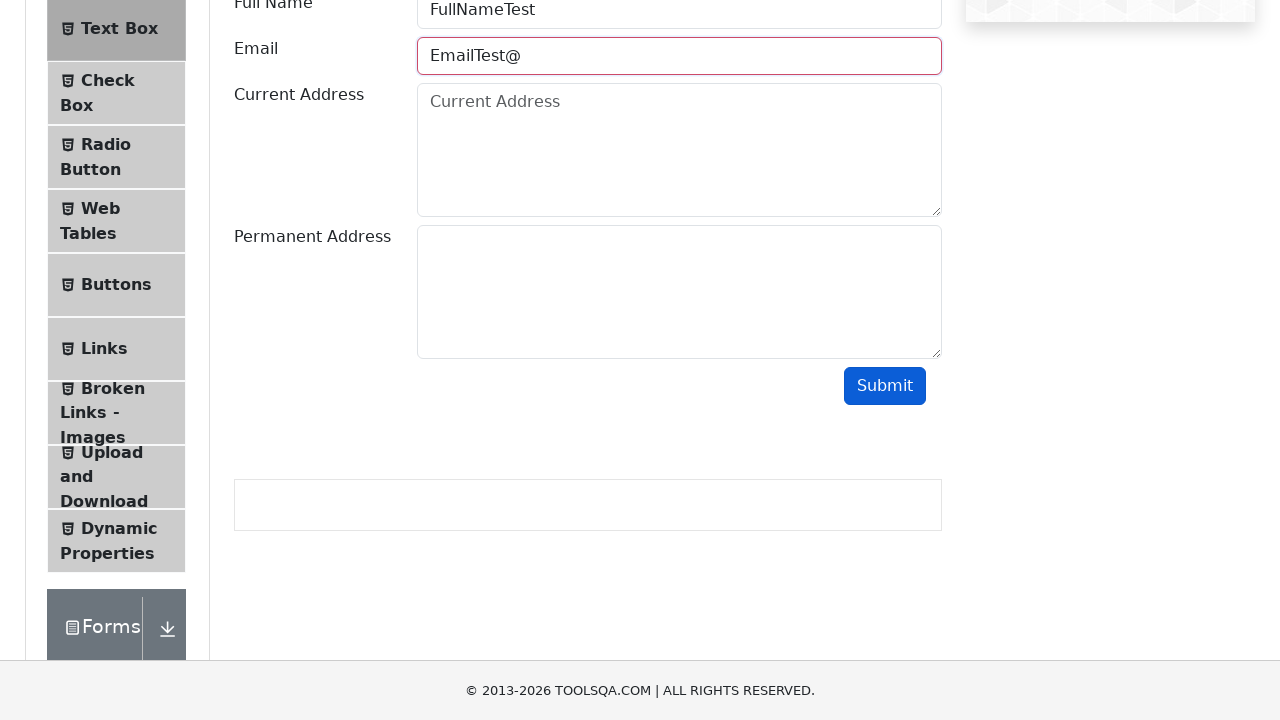

Cleared email field on #userEmail
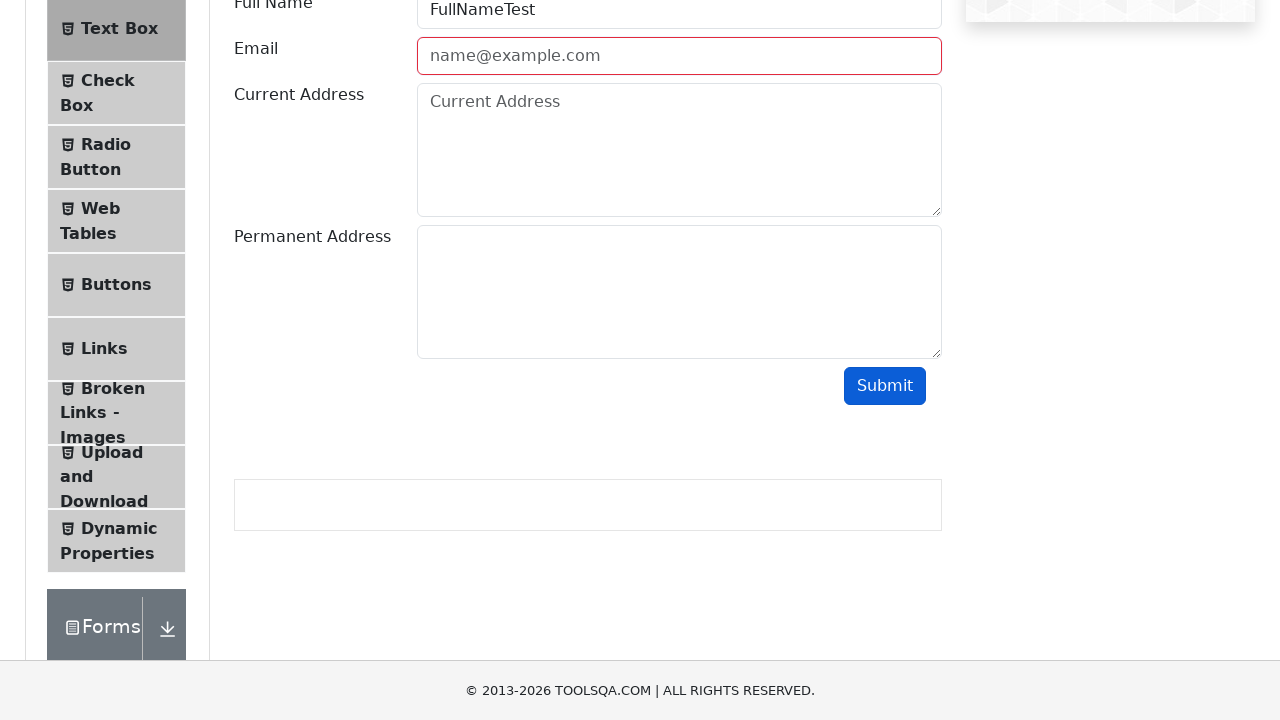

Filled email field with partial format 'EmailTest@Test' on #userEmail
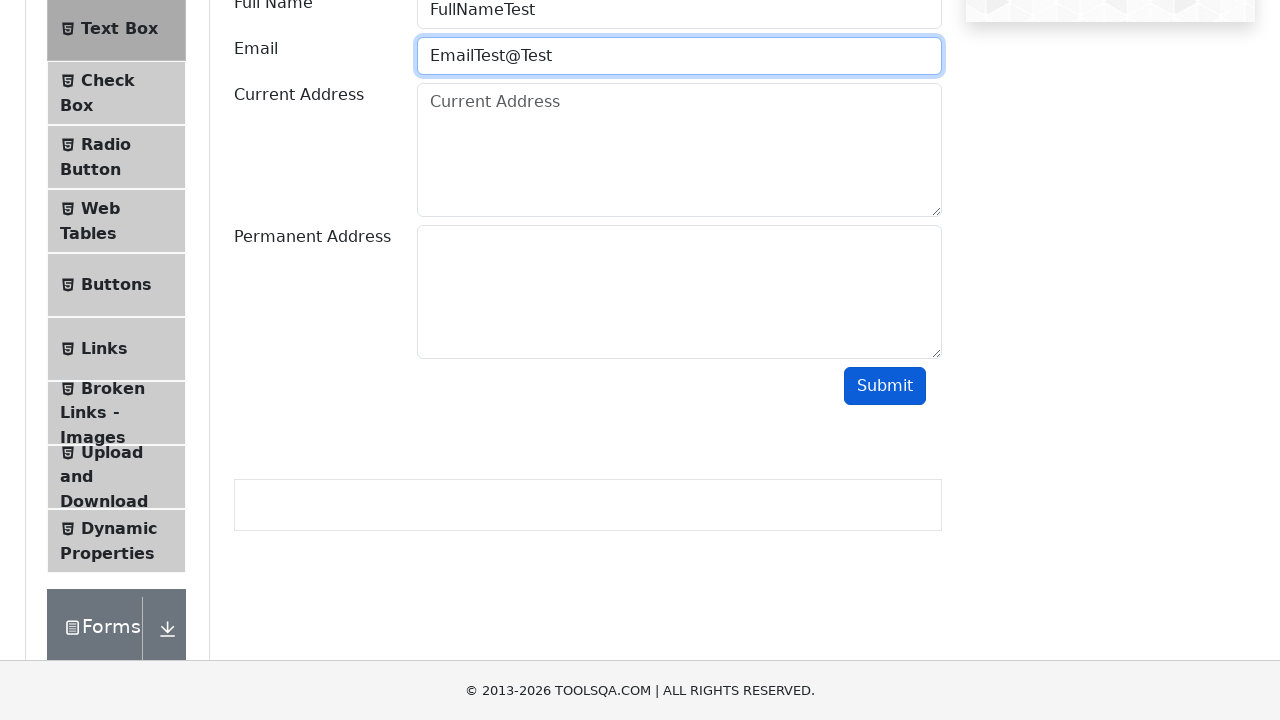

Clicked submit with partial email format (missing TLD) at (885, 386) on #submit
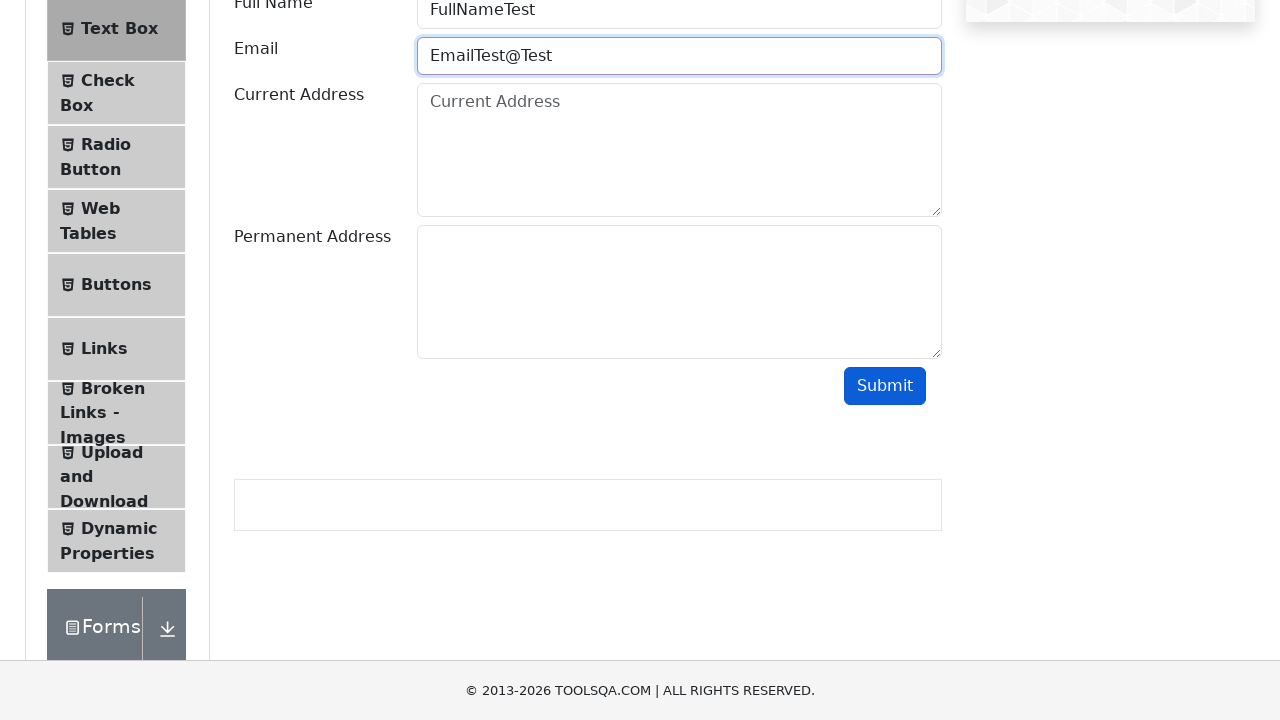

Cleared email field on #userEmail
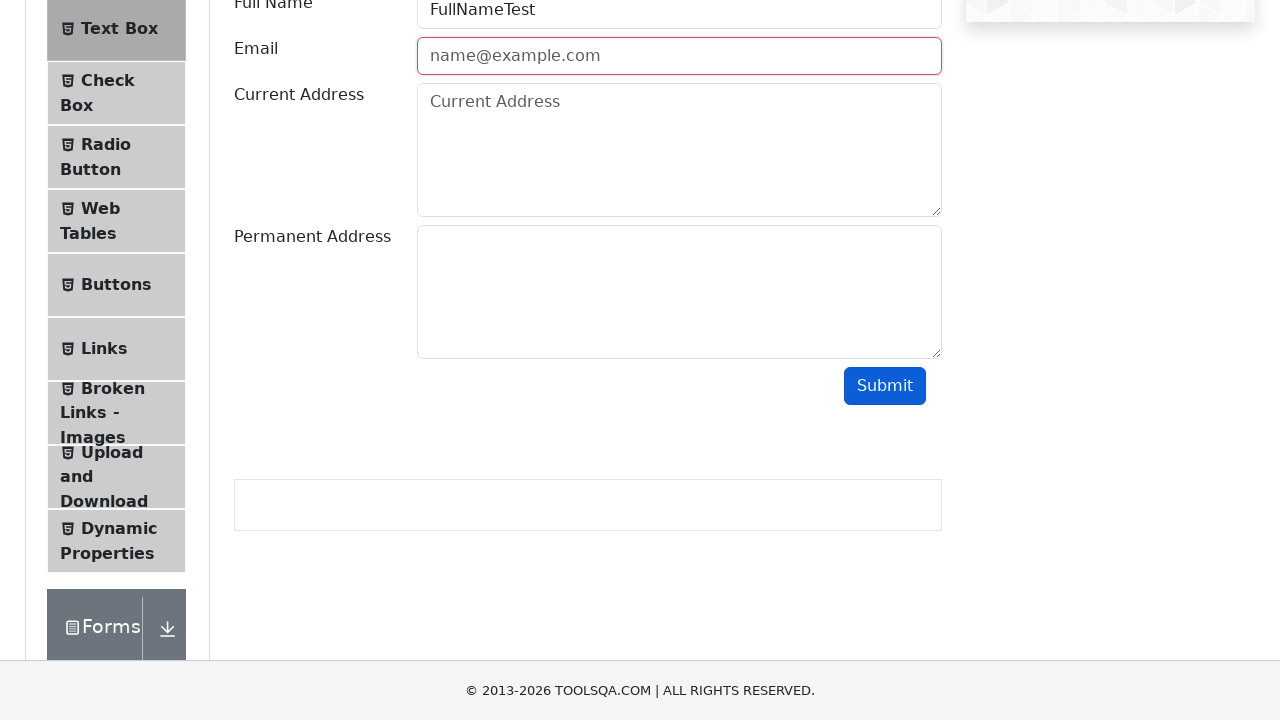

Filled email field with valid format 'EmailTest@Test.com' on #userEmail
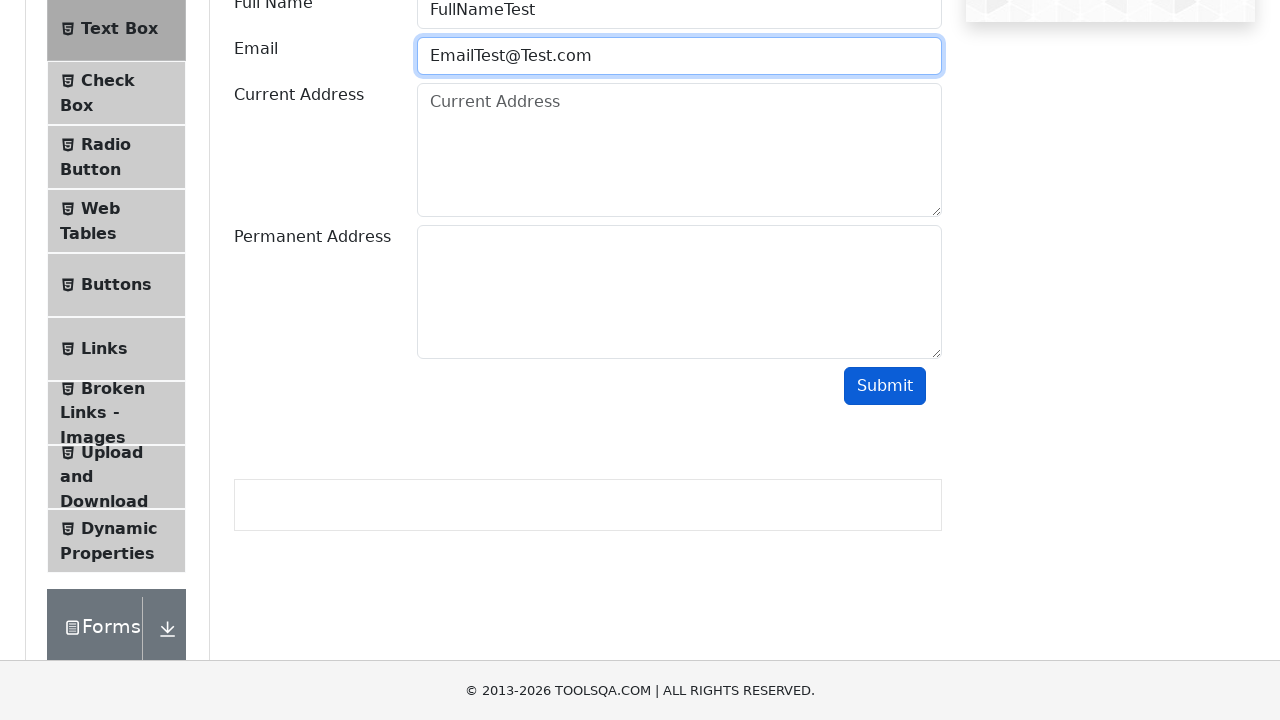

Filled current address field with 'CurrentAddressTest' on #currentAddress
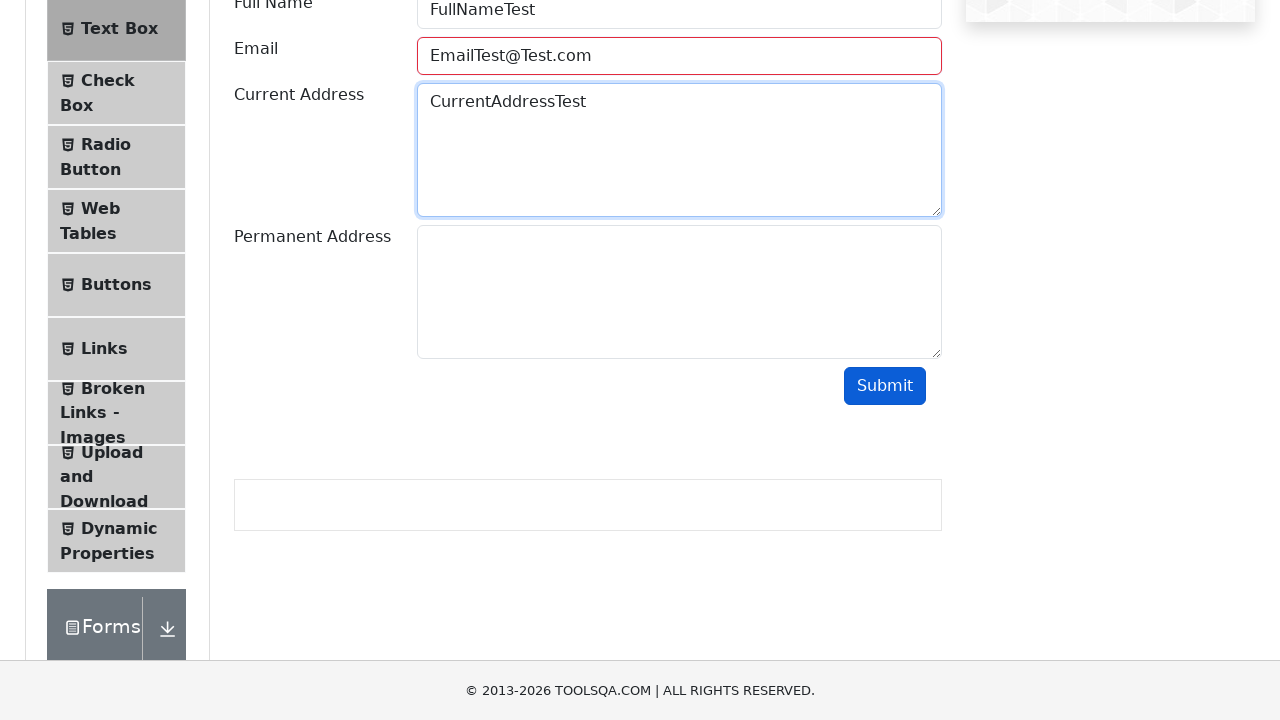

Filled permanent address field with 'PermanentAddressTest' on #permanentAddress
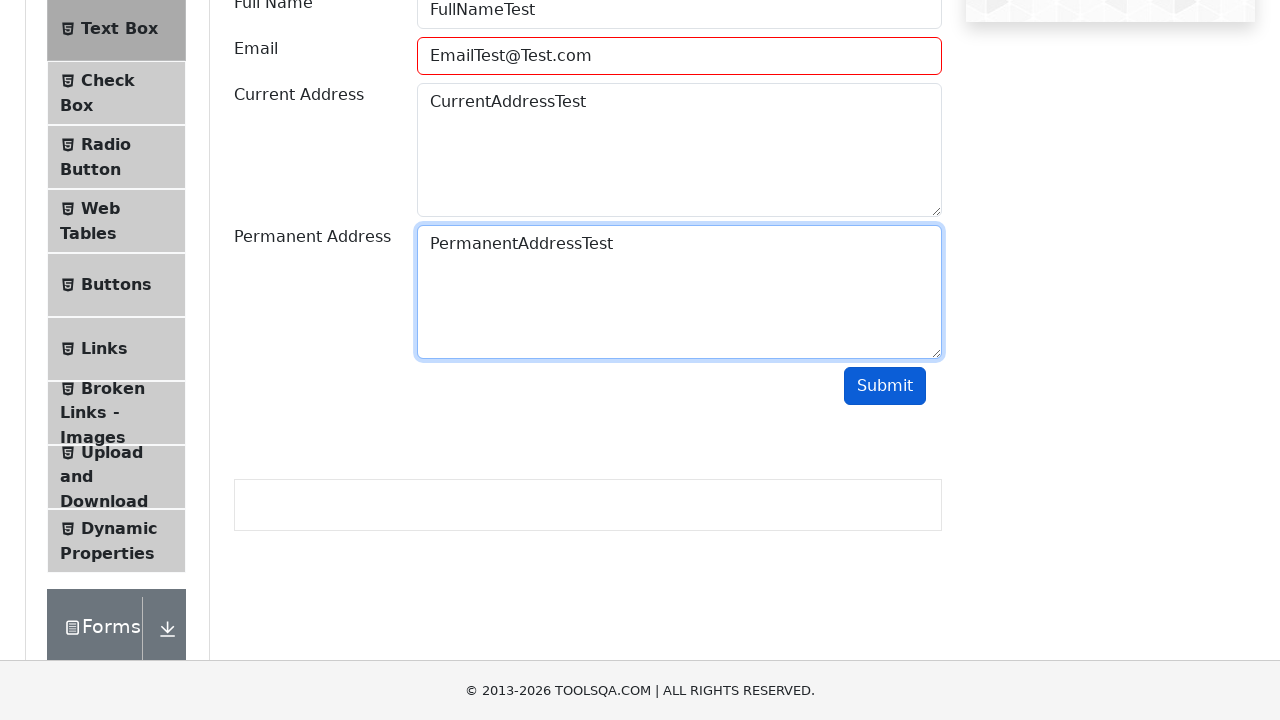

Clicked submit button to submit completed form at (885, 386) on #submit
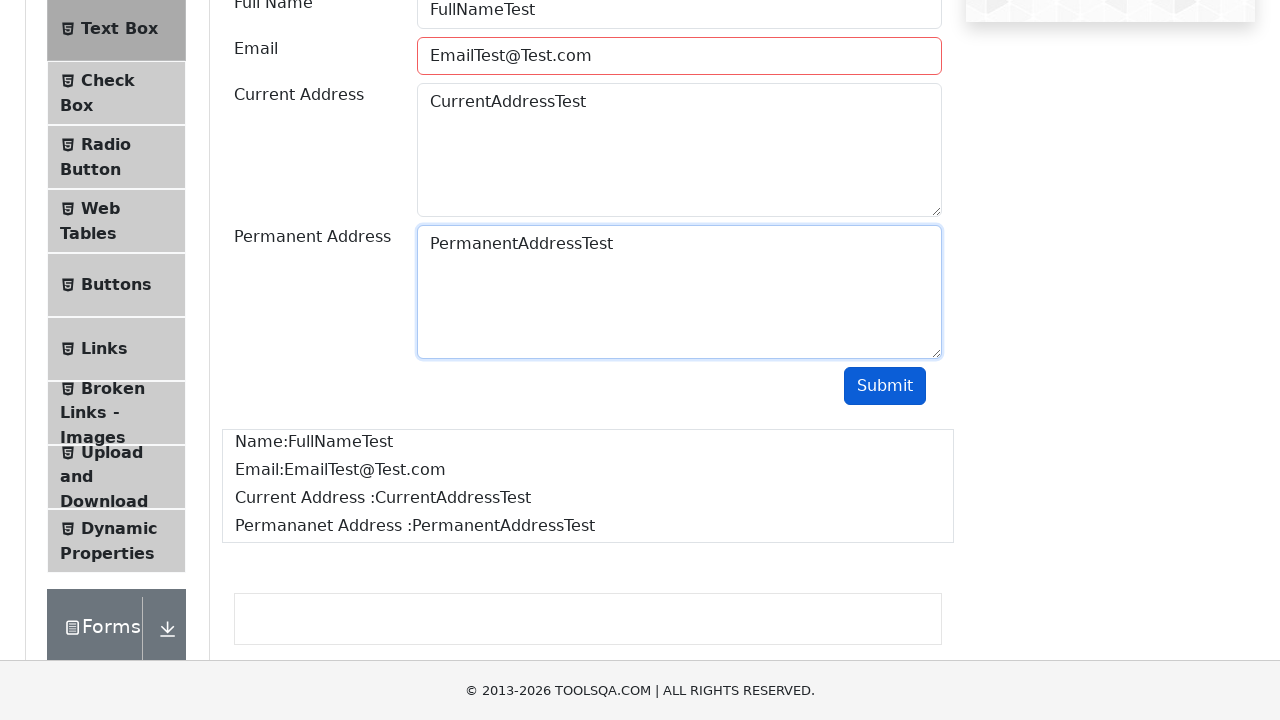

Form output appeared after successful submission
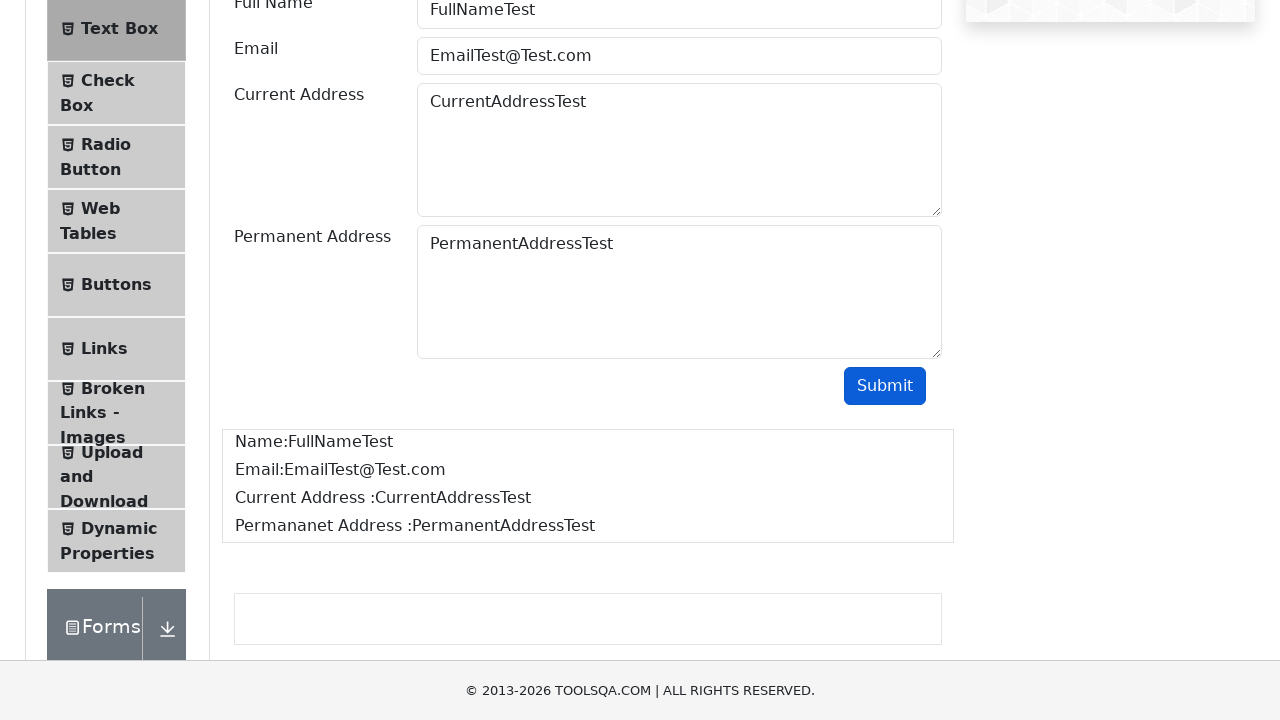

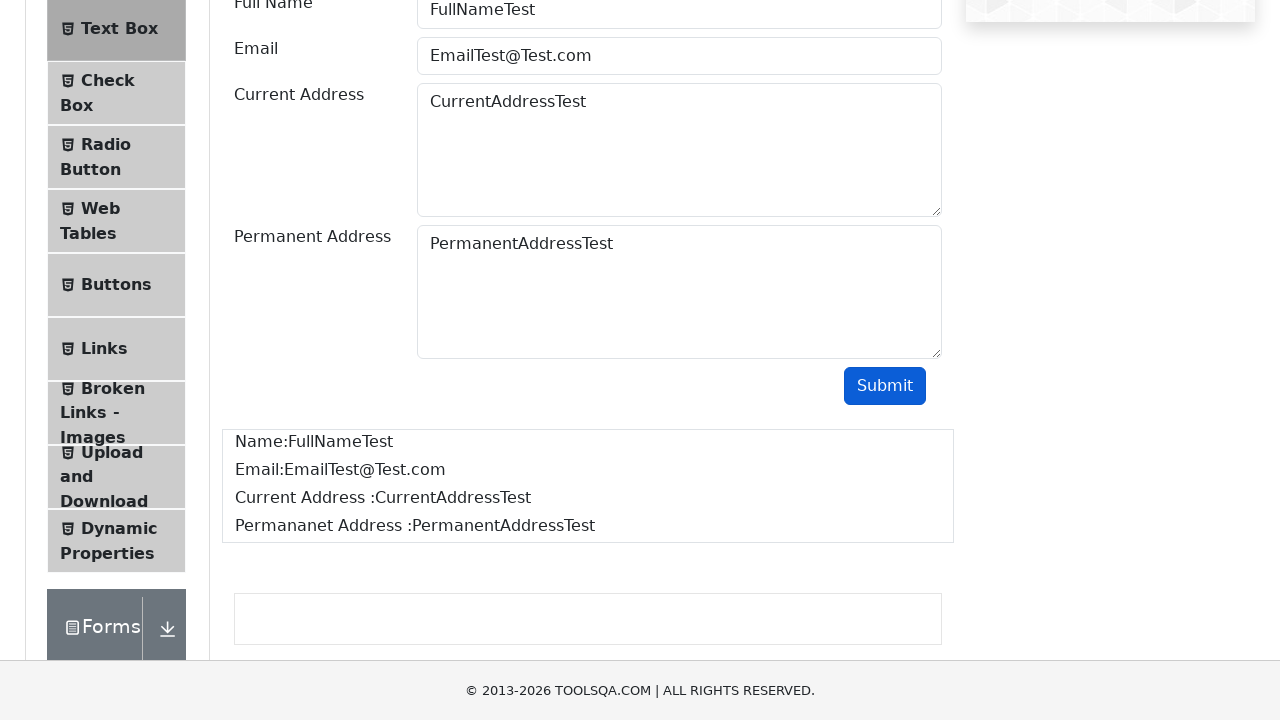